Clicks on Web Storage link from Chapter 4, verifies navigation to the web storage page, and returns to main page

Starting URL: https://bonigarcia.dev/selenium-webdriver-java/

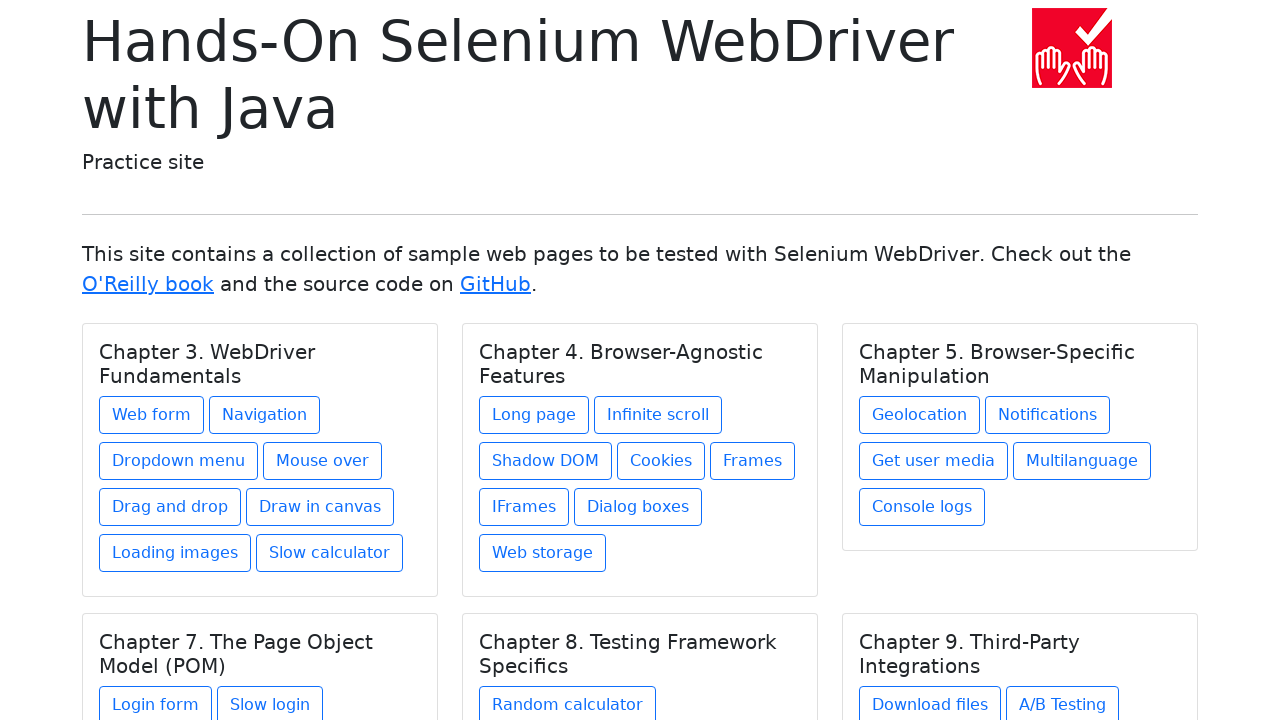

Clicked on Web Storage link from Chapter 4 at (542, 553) on xpath=//h5[text()='Chapter 4. Browser-Agnostic Features']/../a[@href='web-storag
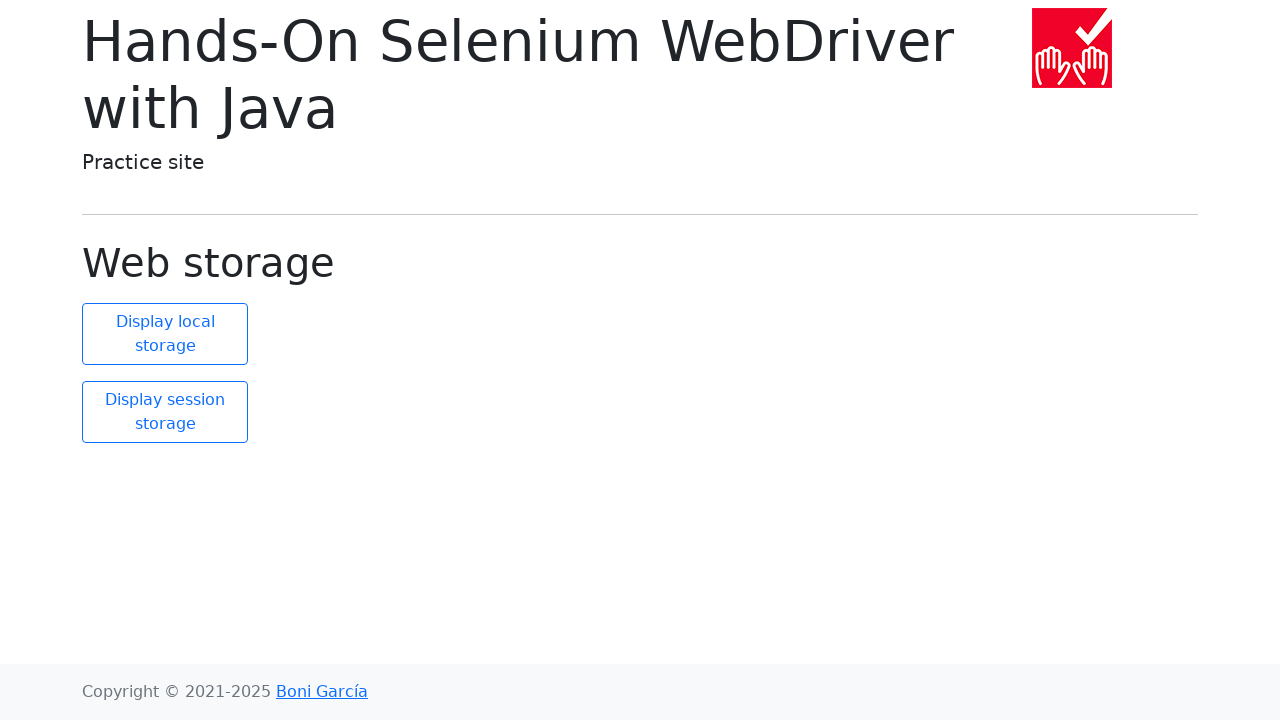

Web Storage page loaded and verified
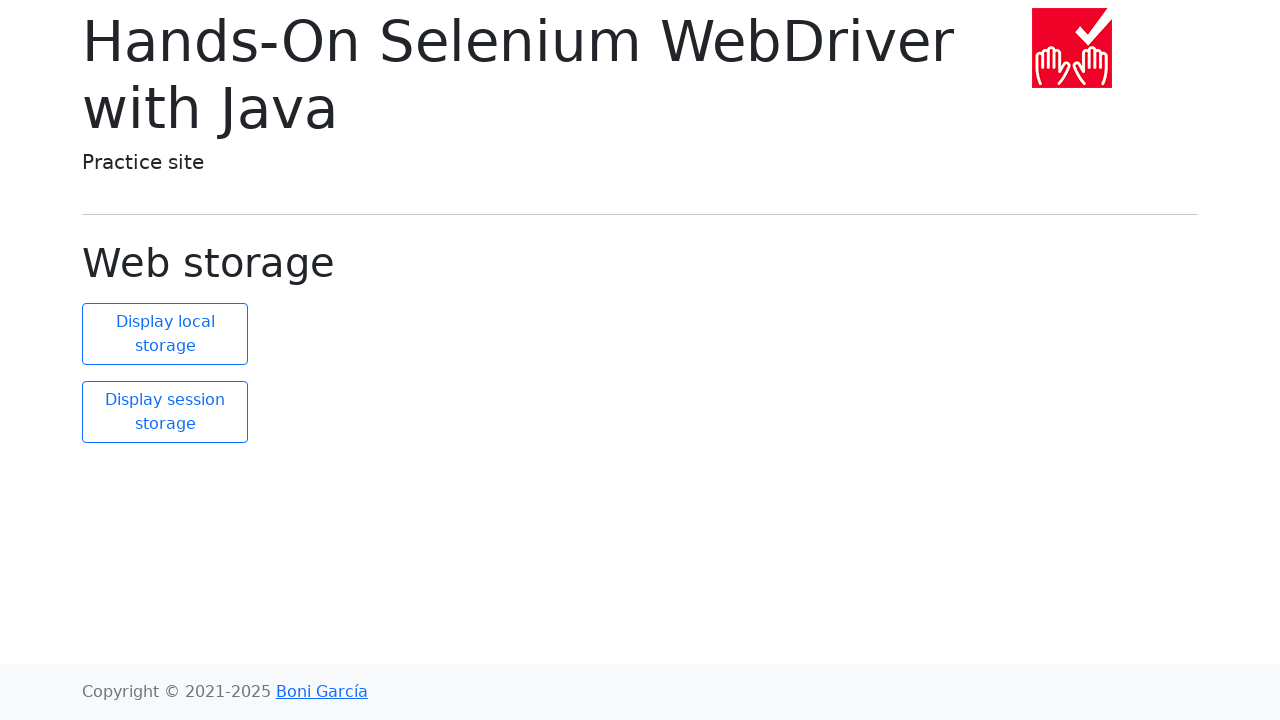

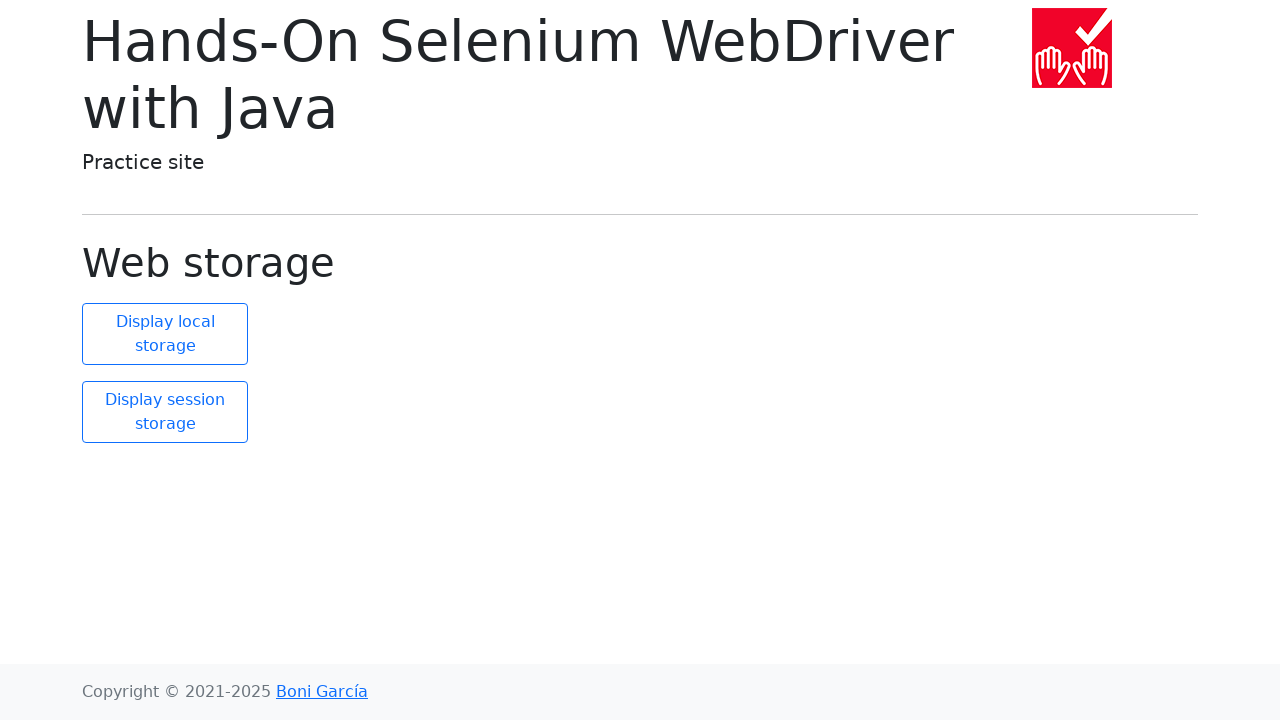